Tests the All Products button navigation by clicking it and verifying the user is redirected to the products page

Starting URL: https://webshop-agil-testautomatiserare.netlify.app/

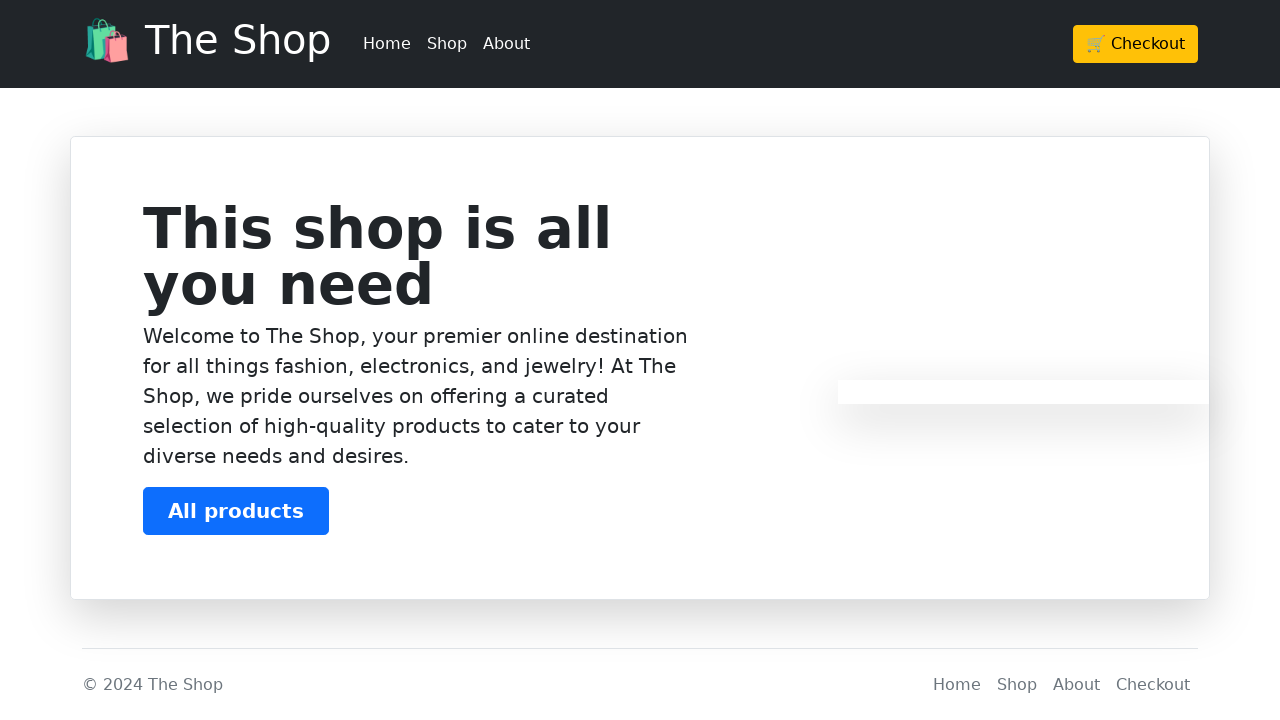

Clicked on the All Products button at (236, 511) on text=All products
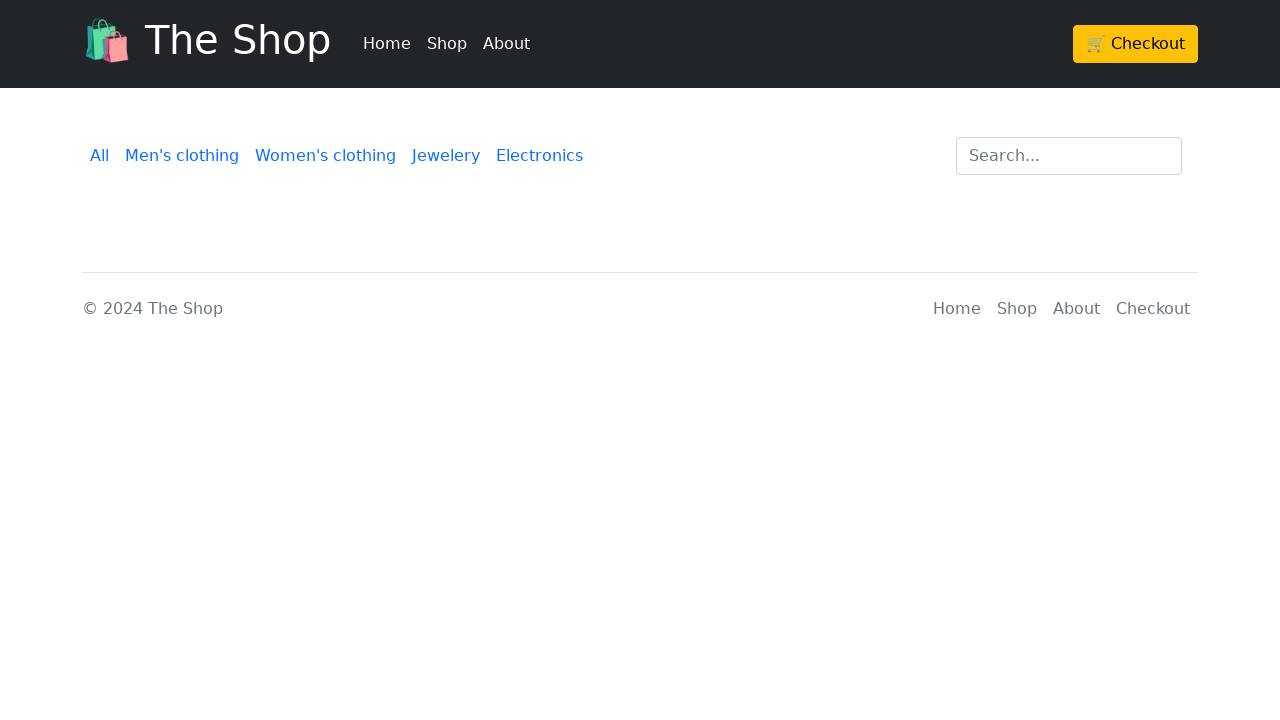

Successfully navigated to products page
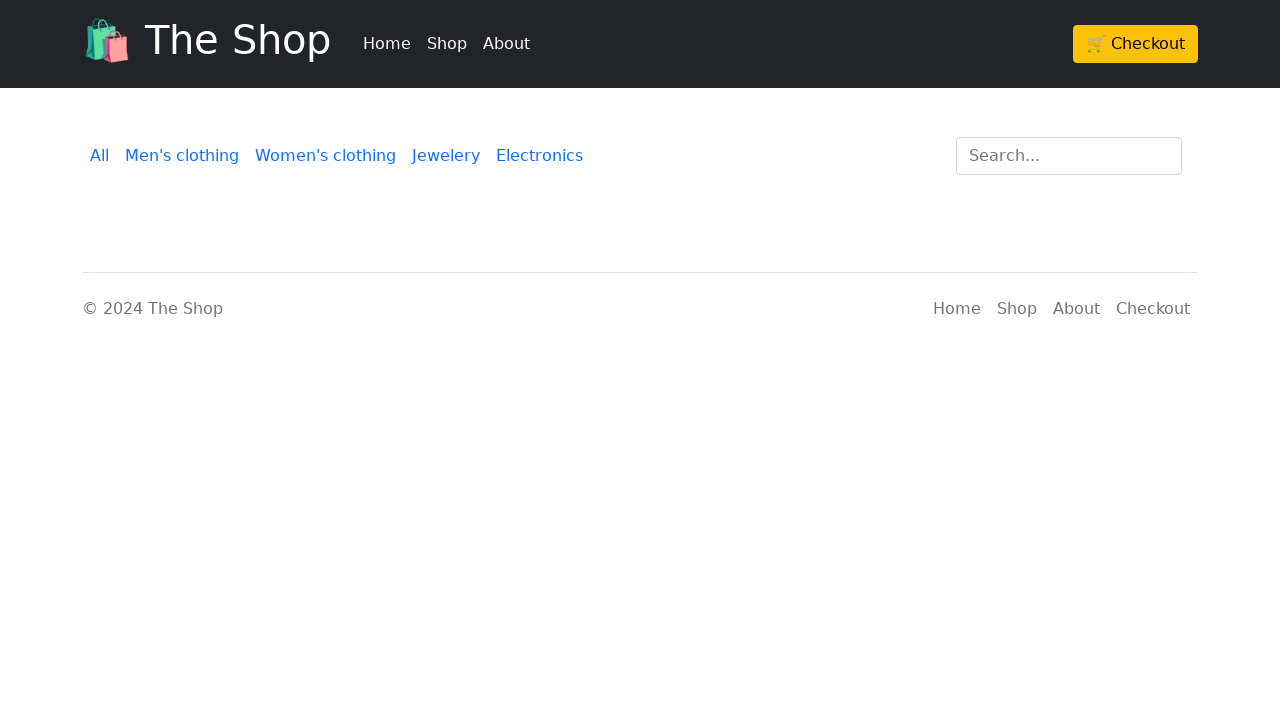

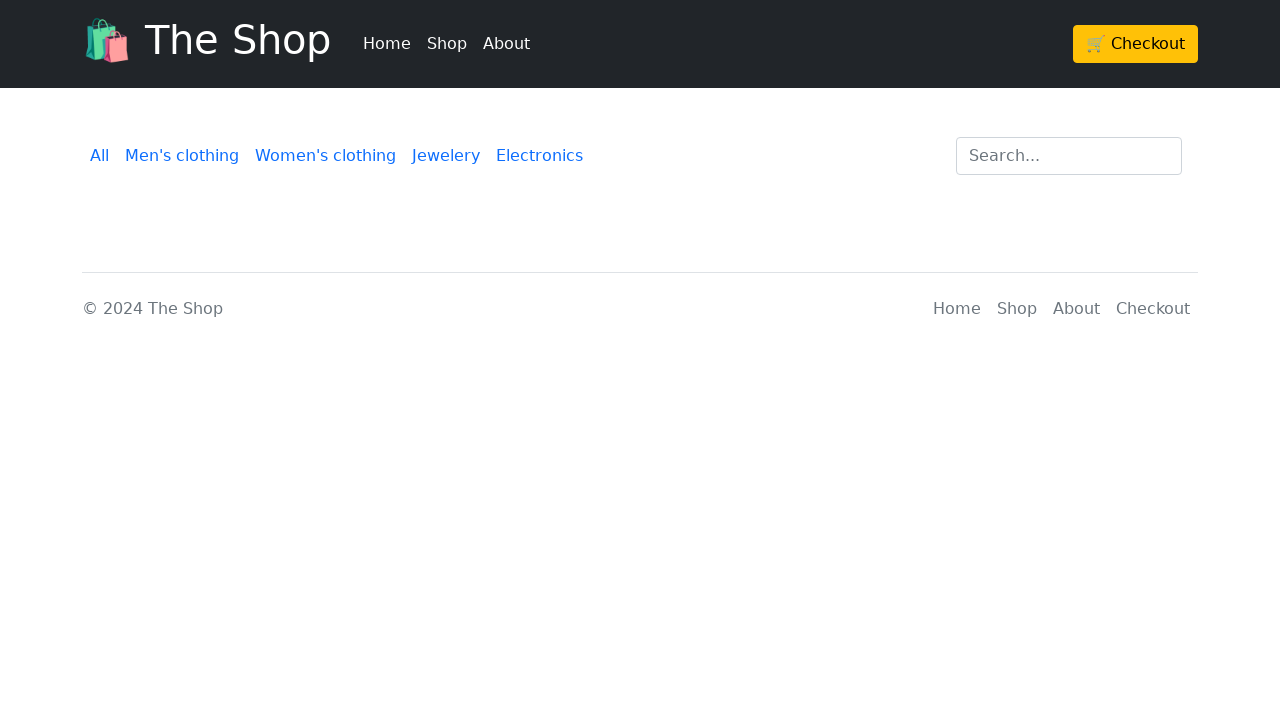